Tests dynamic loading by clicking Start button and waiting for the Hello World element to appear, using combined wait and locate approach

Starting URL: https://the-internet.herokuapp.com/dynamic_loading/1

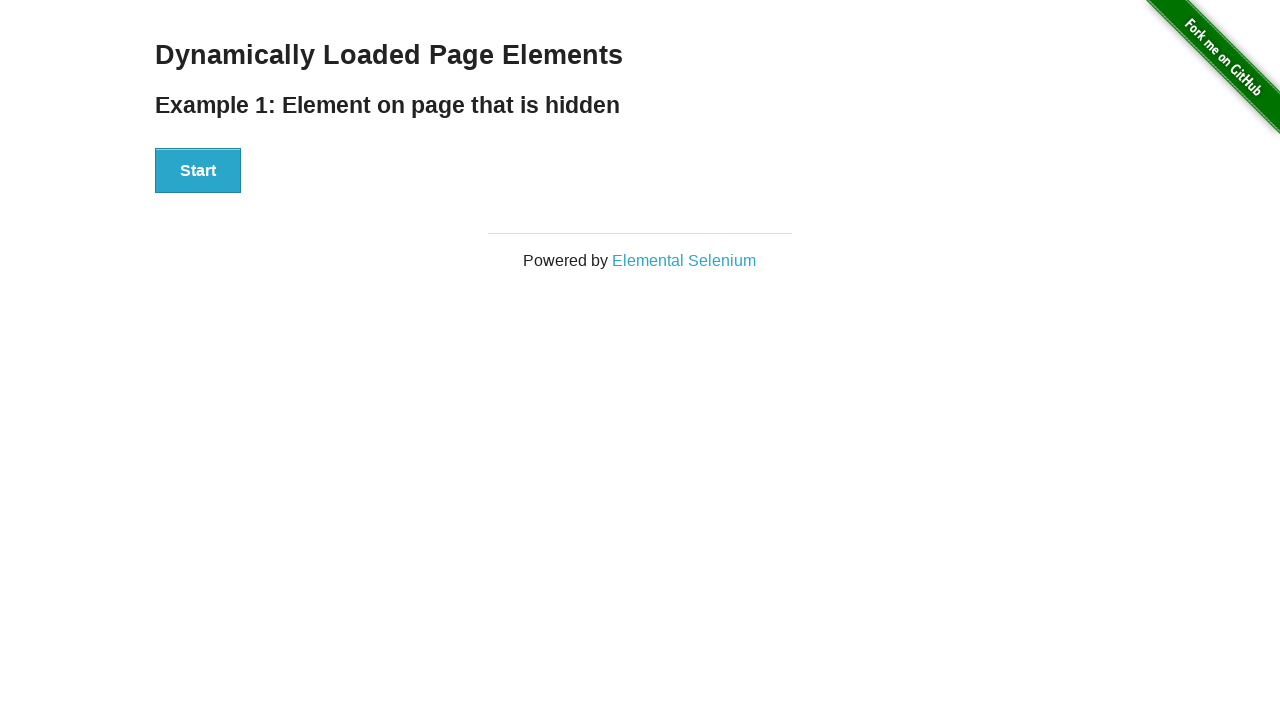

Clicked the Start button at (198, 171) on xpath=//button
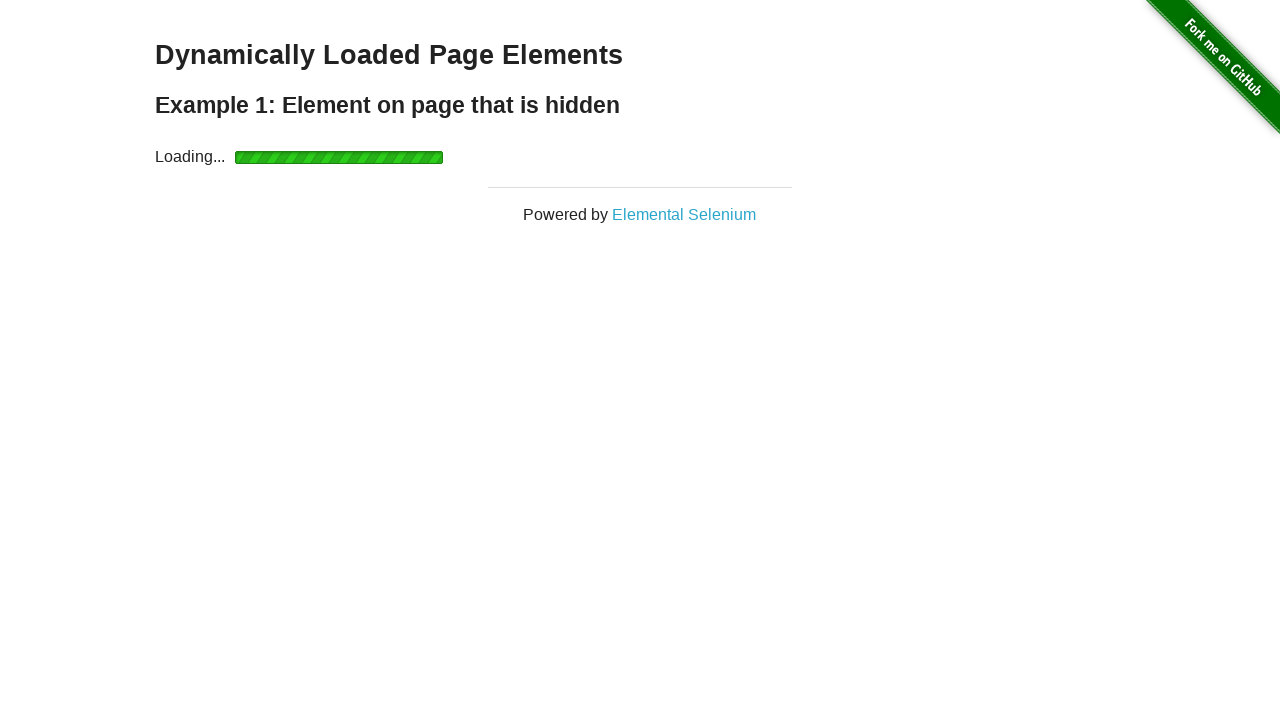

Waited for Hello World element to become visible
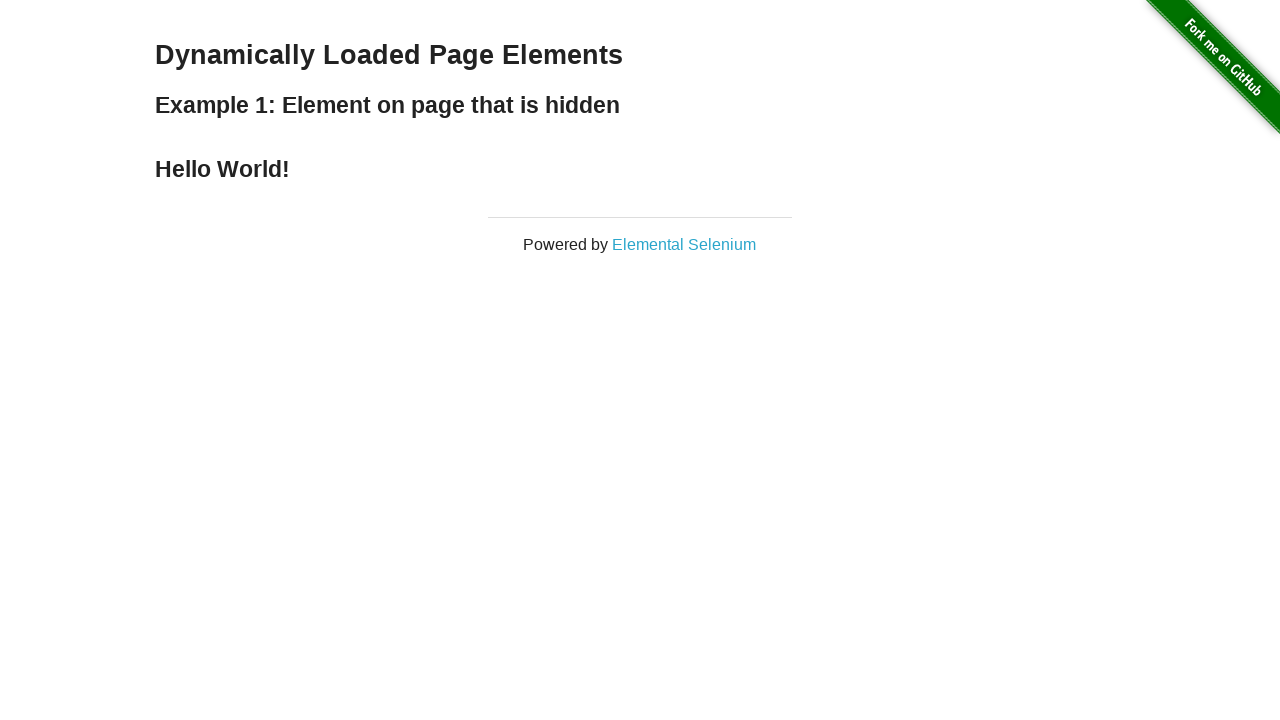

Asserted that Hello World element contains correct text content
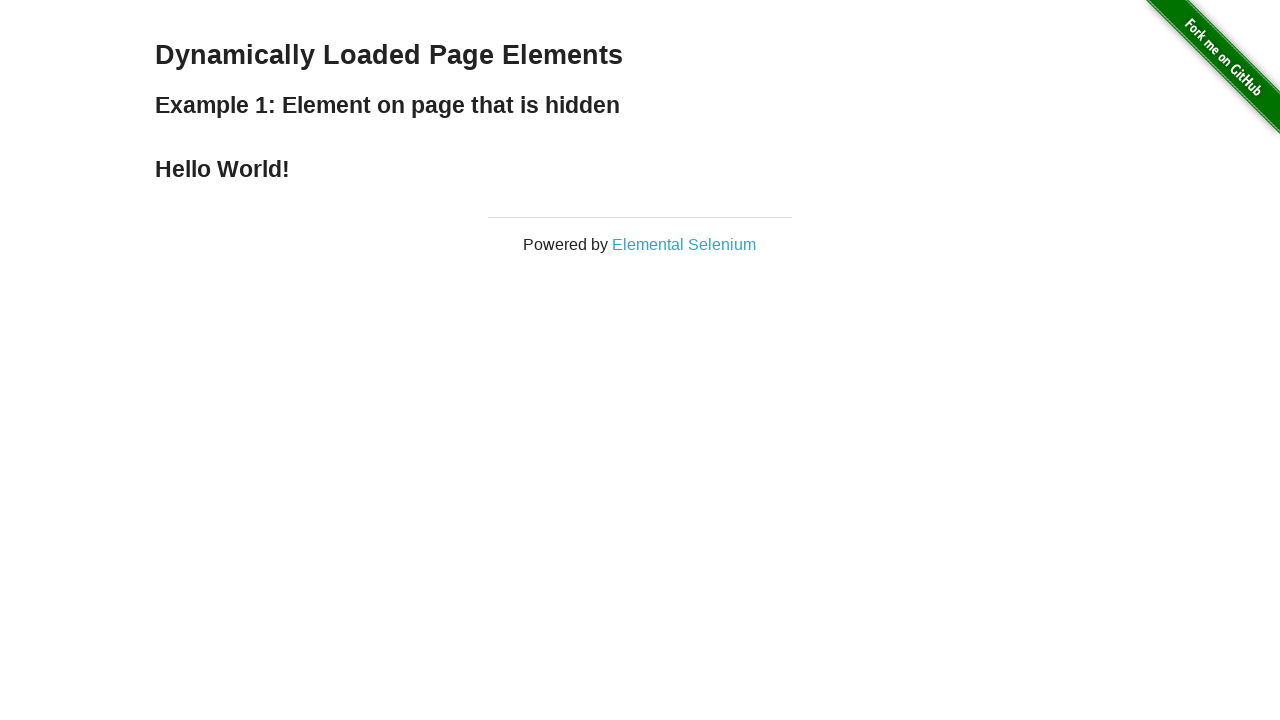

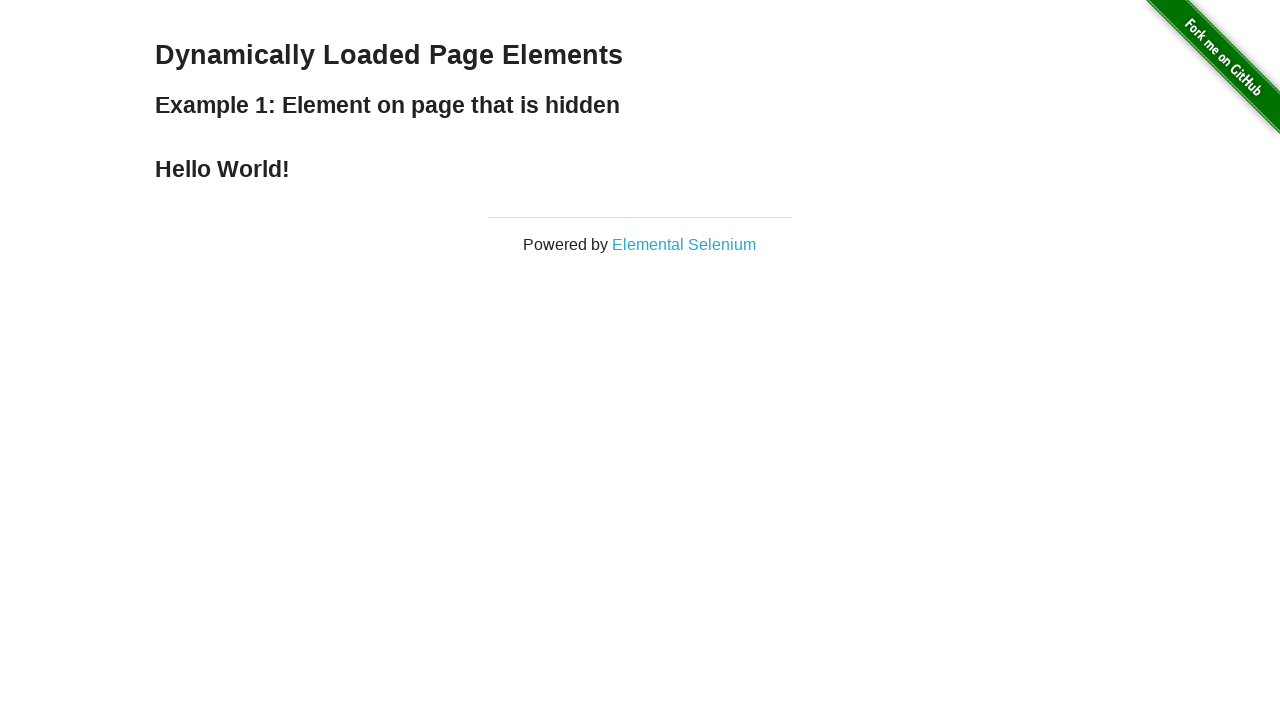